Tests that the Clear completed button displays the correct text when items are completed

Starting URL: https://demo.playwright.dev/todomvc

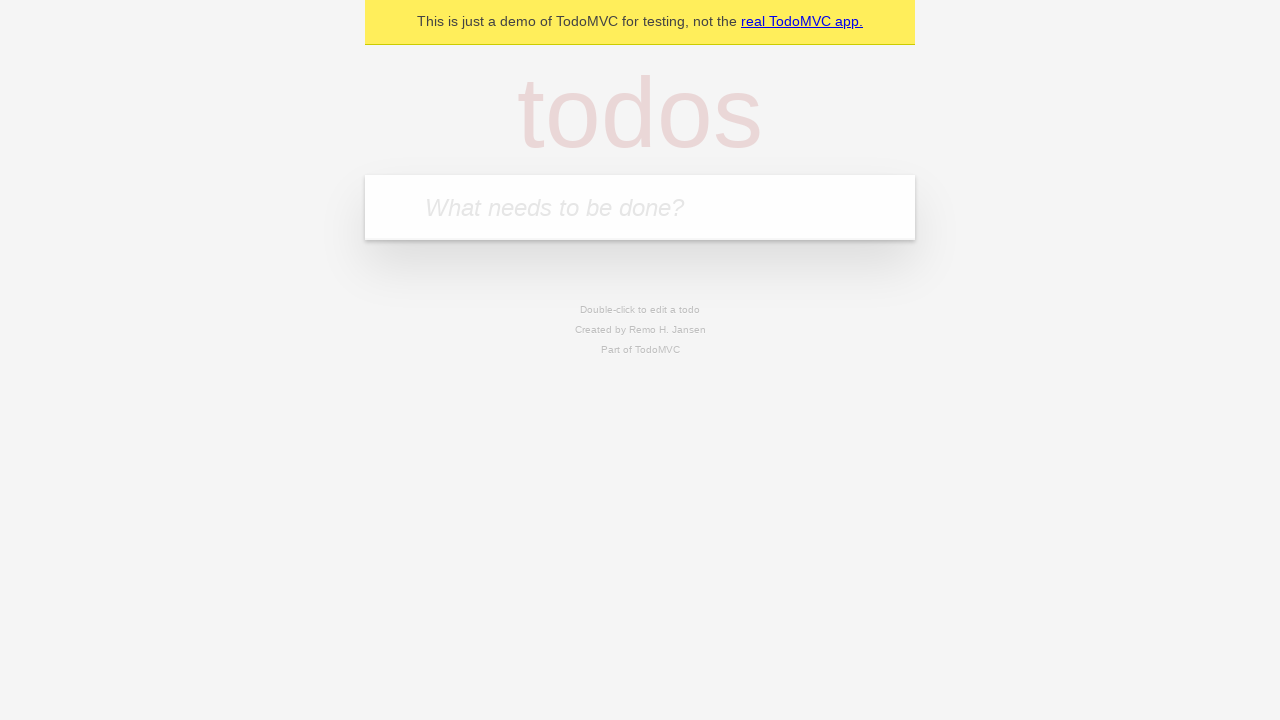

Located the 'What needs to be done?' input field
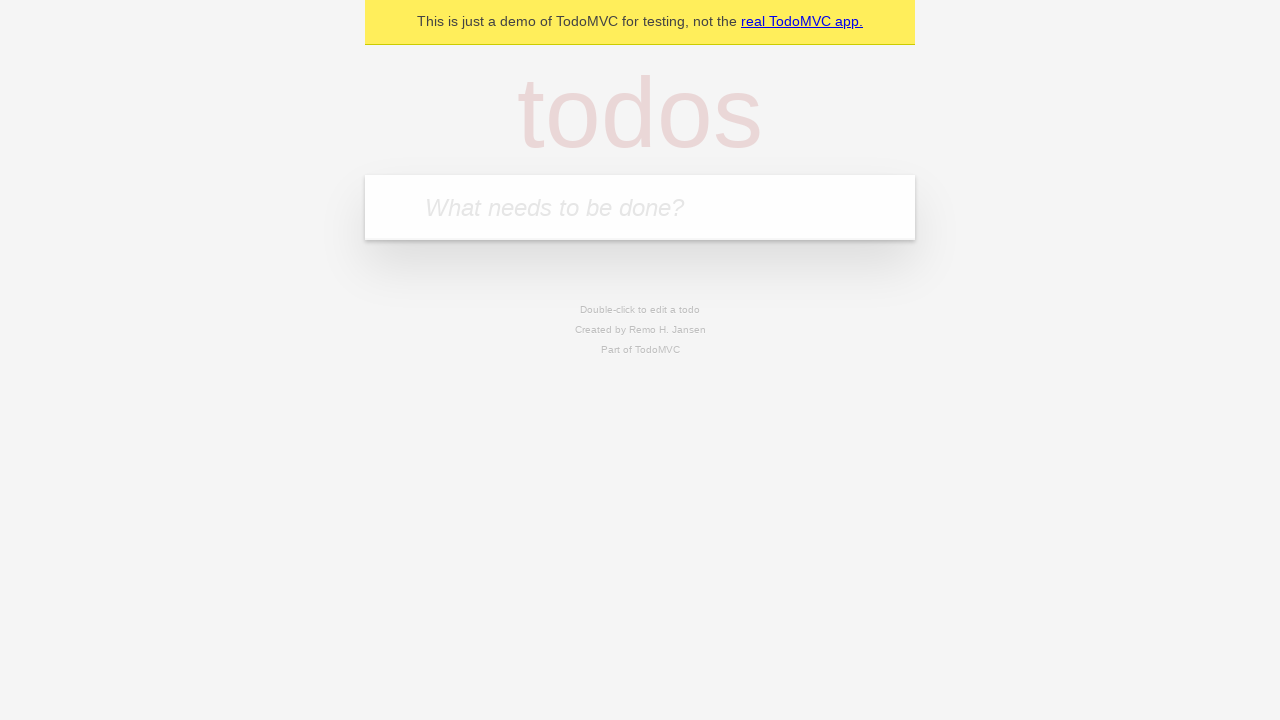

Filled input with 'buy some cheese' on internal:attr=[placeholder="What needs to be done?"i]
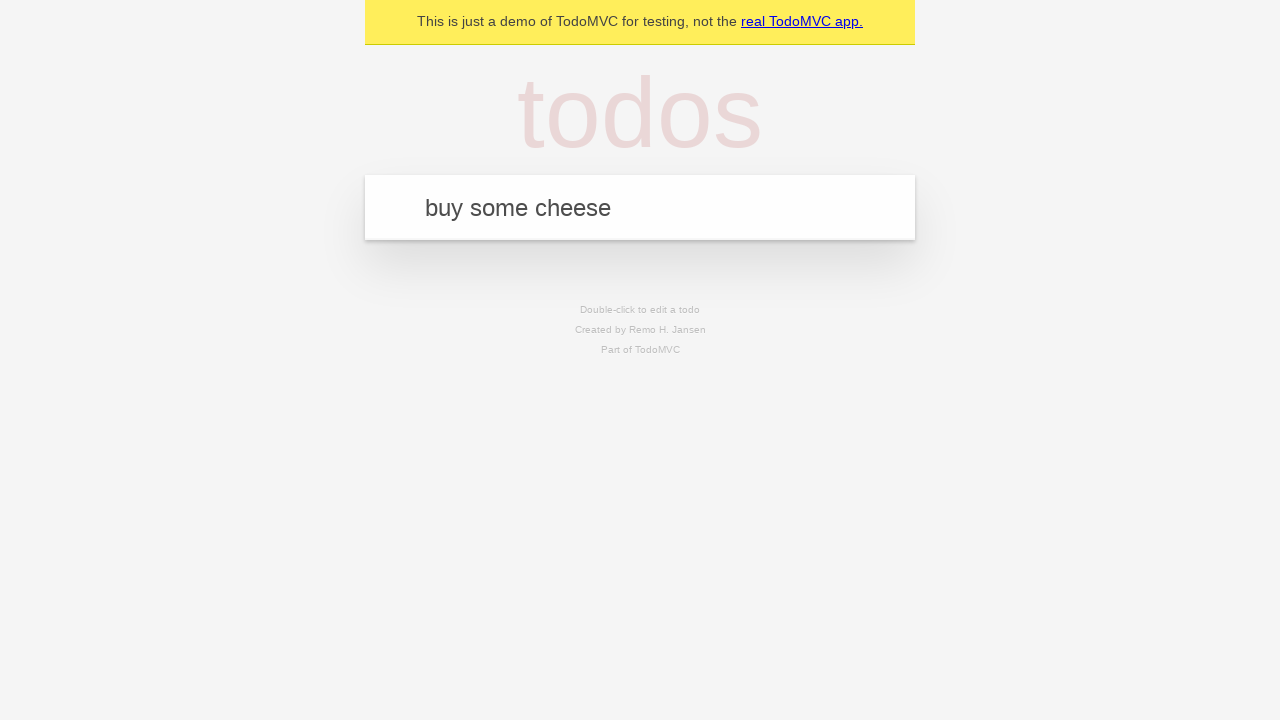

Pressed Enter to add first todo item on internal:attr=[placeholder="What needs to be done?"i]
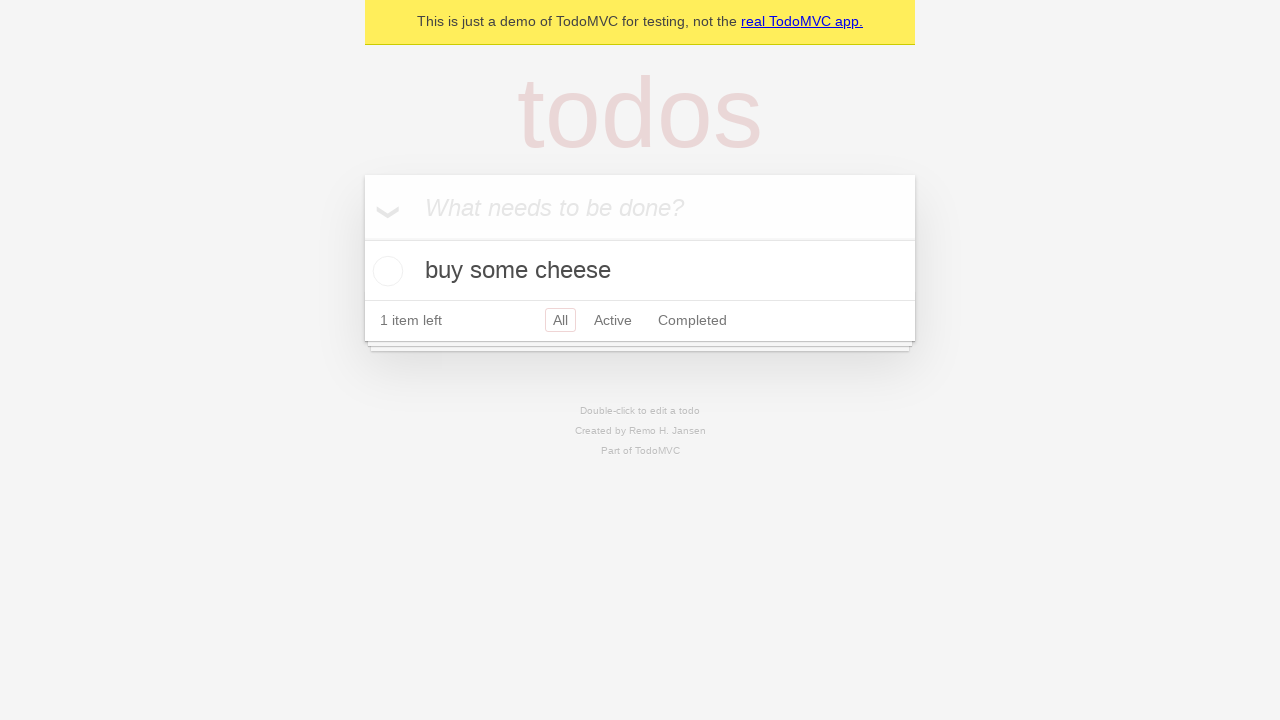

Filled input with 'feed the cat' on internal:attr=[placeholder="What needs to be done?"i]
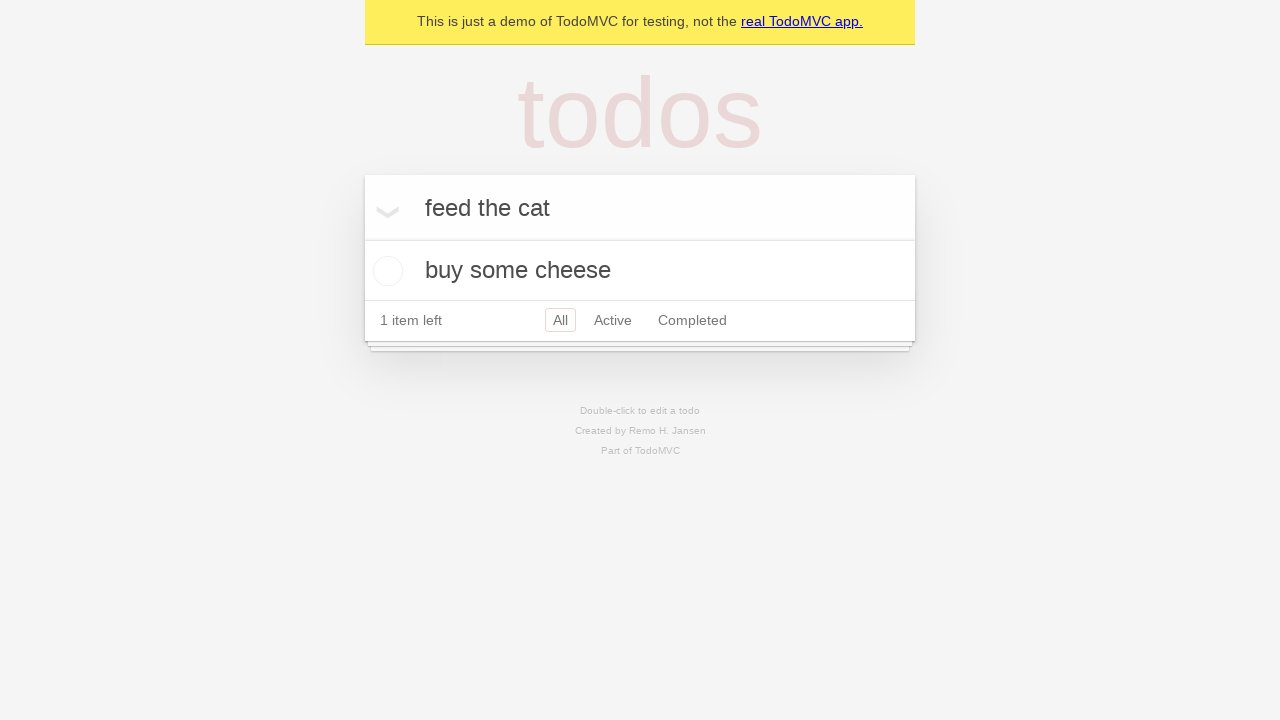

Pressed Enter to add second todo item on internal:attr=[placeholder="What needs to be done?"i]
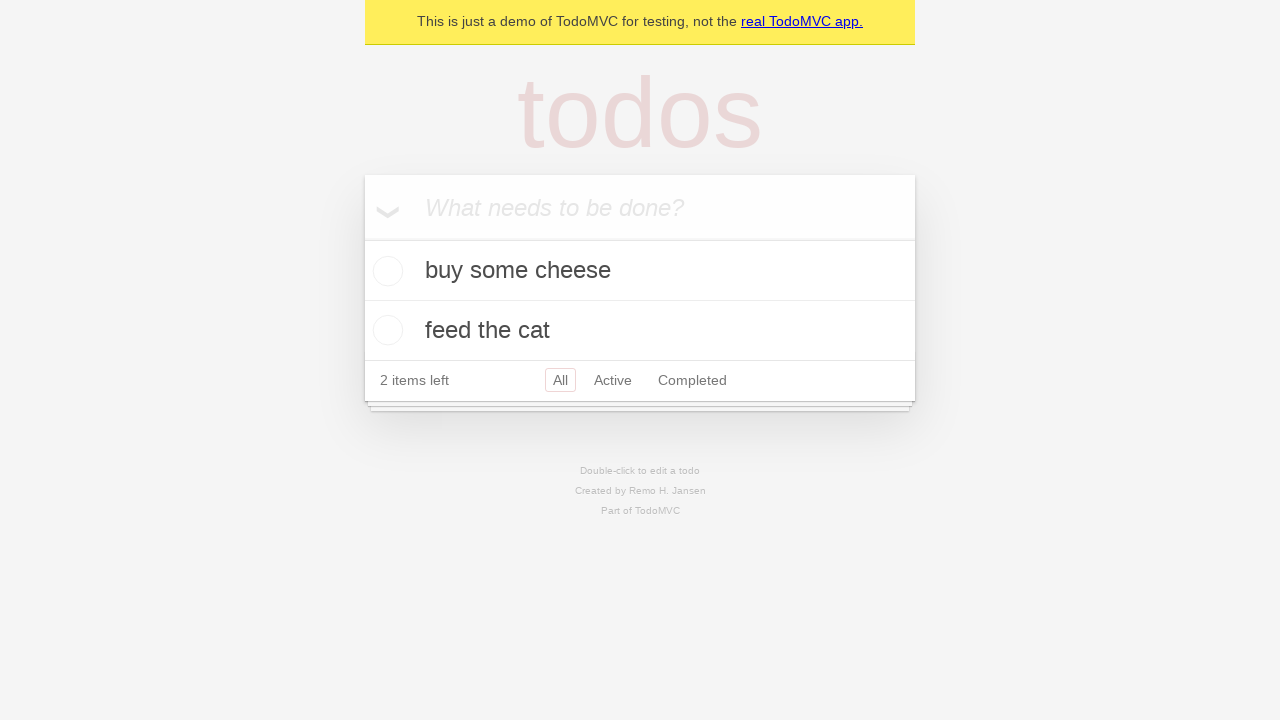

Filled input with 'book a doctors appointment' on internal:attr=[placeholder="What needs to be done?"i]
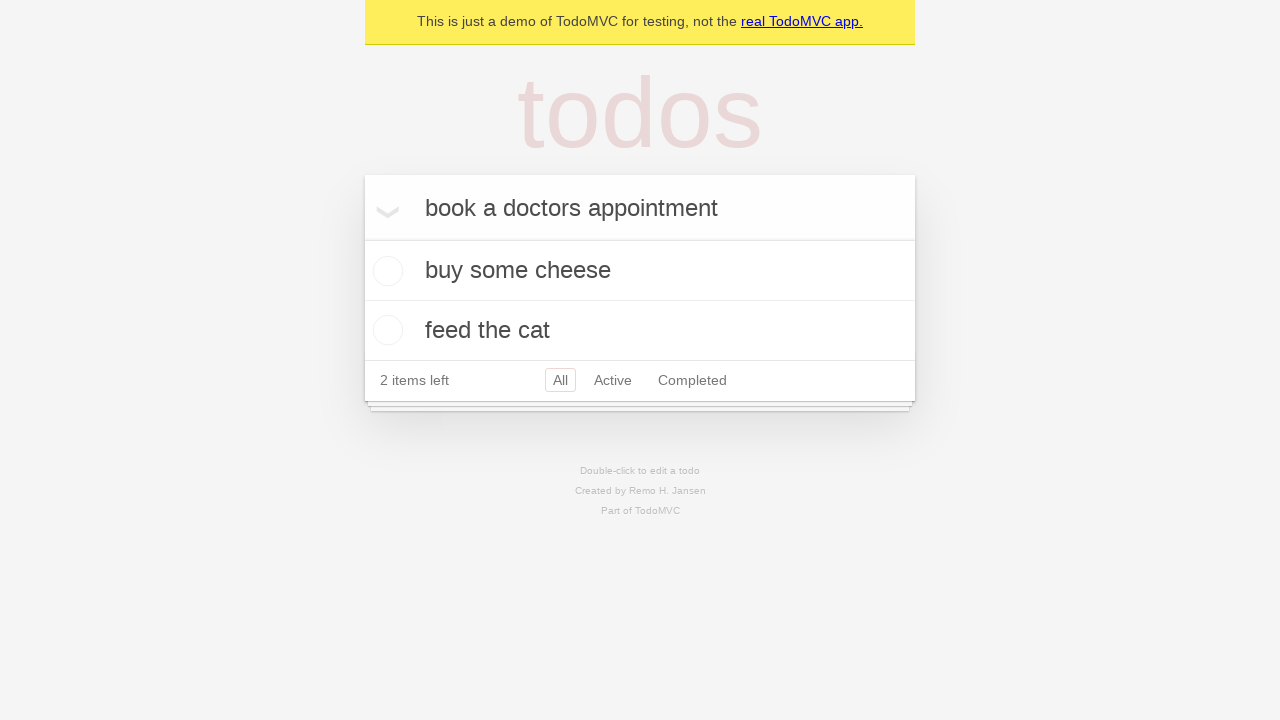

Pressed Enter to add third todo item on internal:attr=[placeholder="What needs to be done?"i]
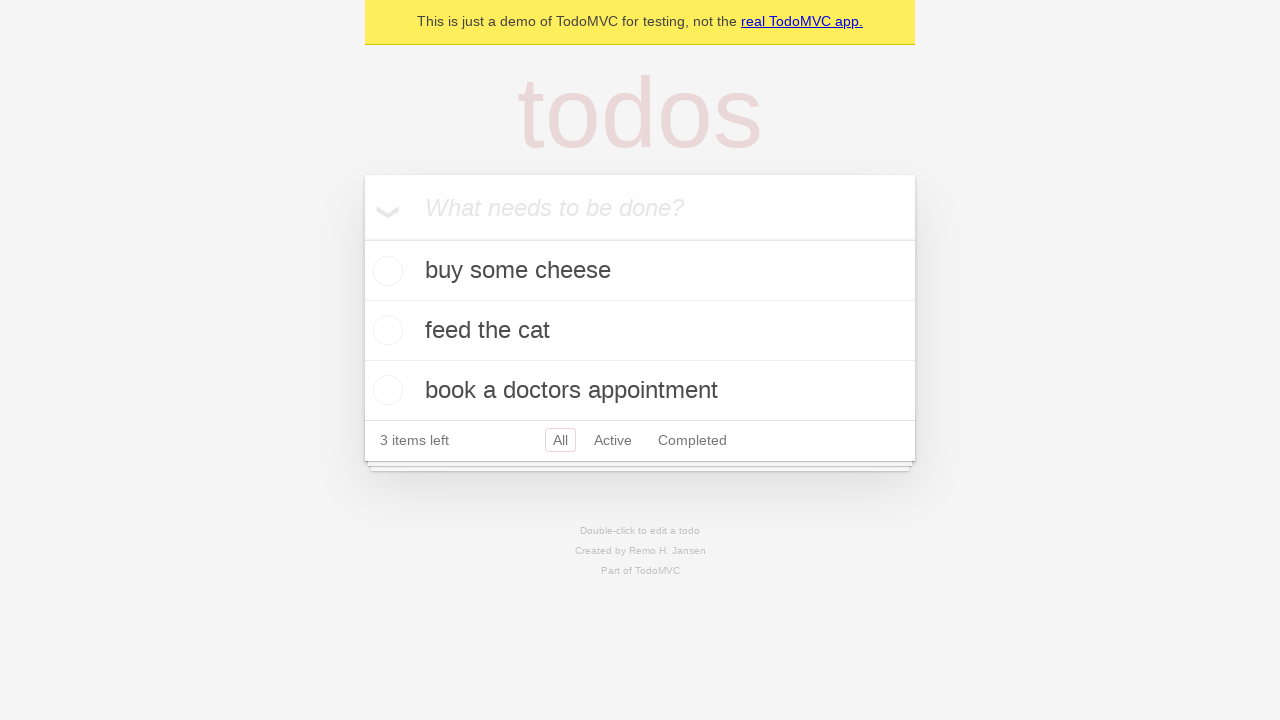

Checked the first todo item as completed at (385, 271) on .todo-list li .toggle >> nth=0
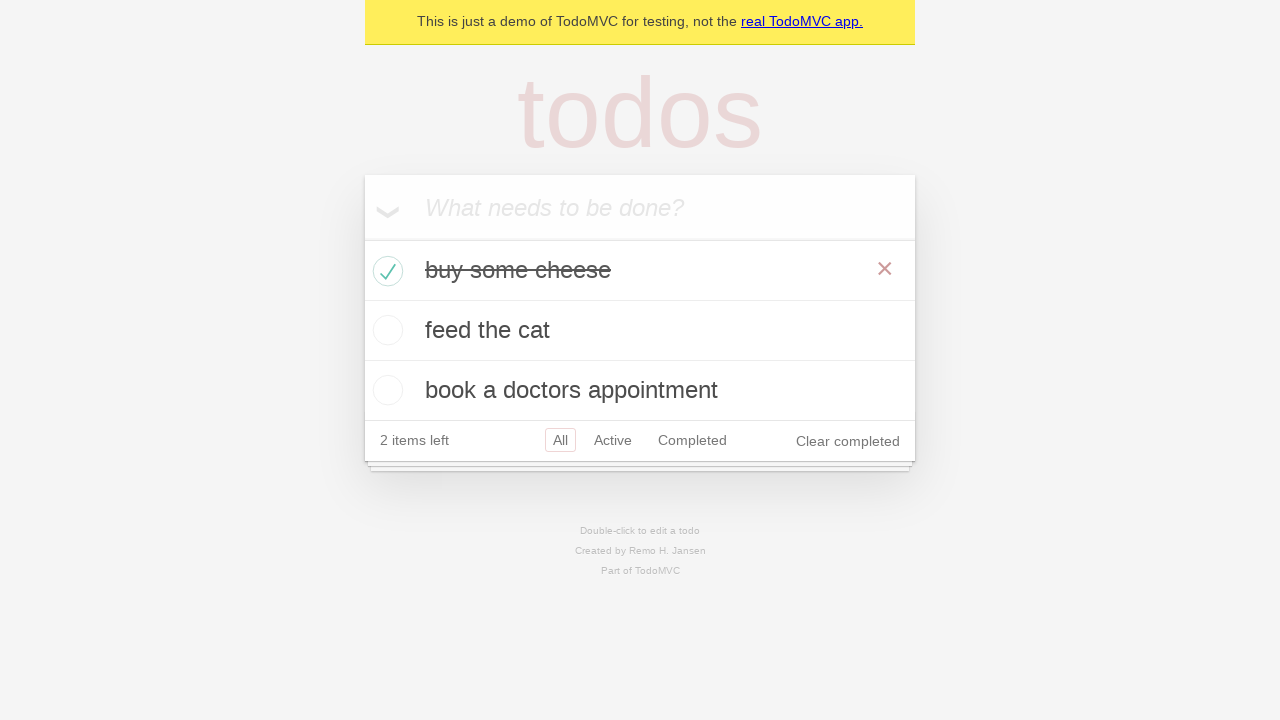

Clear completed button is now visible
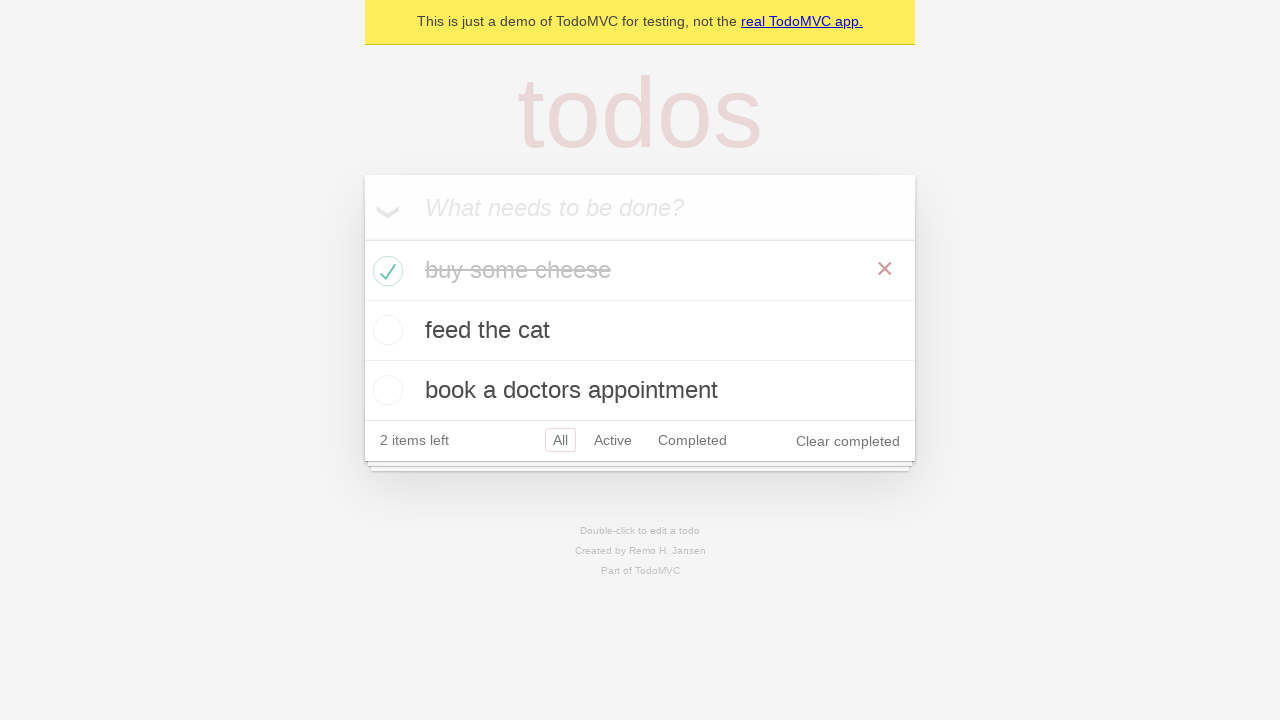

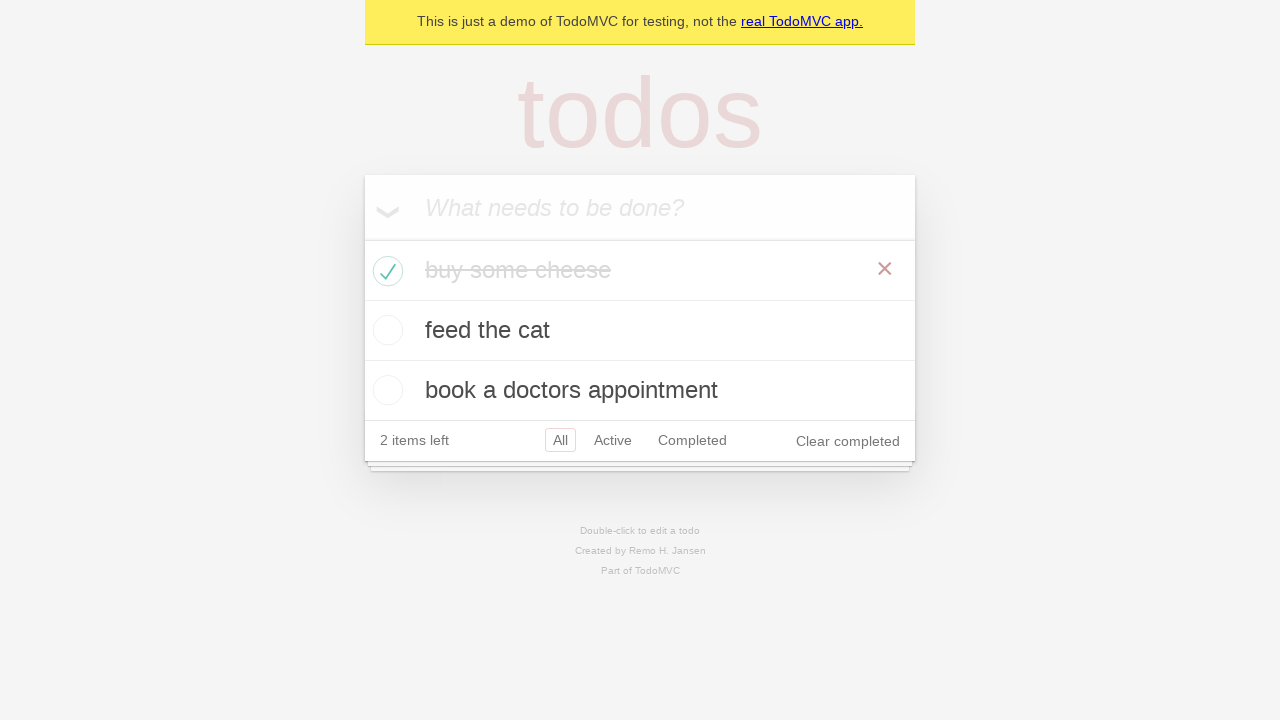